Opens the OSAGO (car insurance) section by clicking on the second menu item in the main navigation

Starting URL: https://strahovator.com.ua/

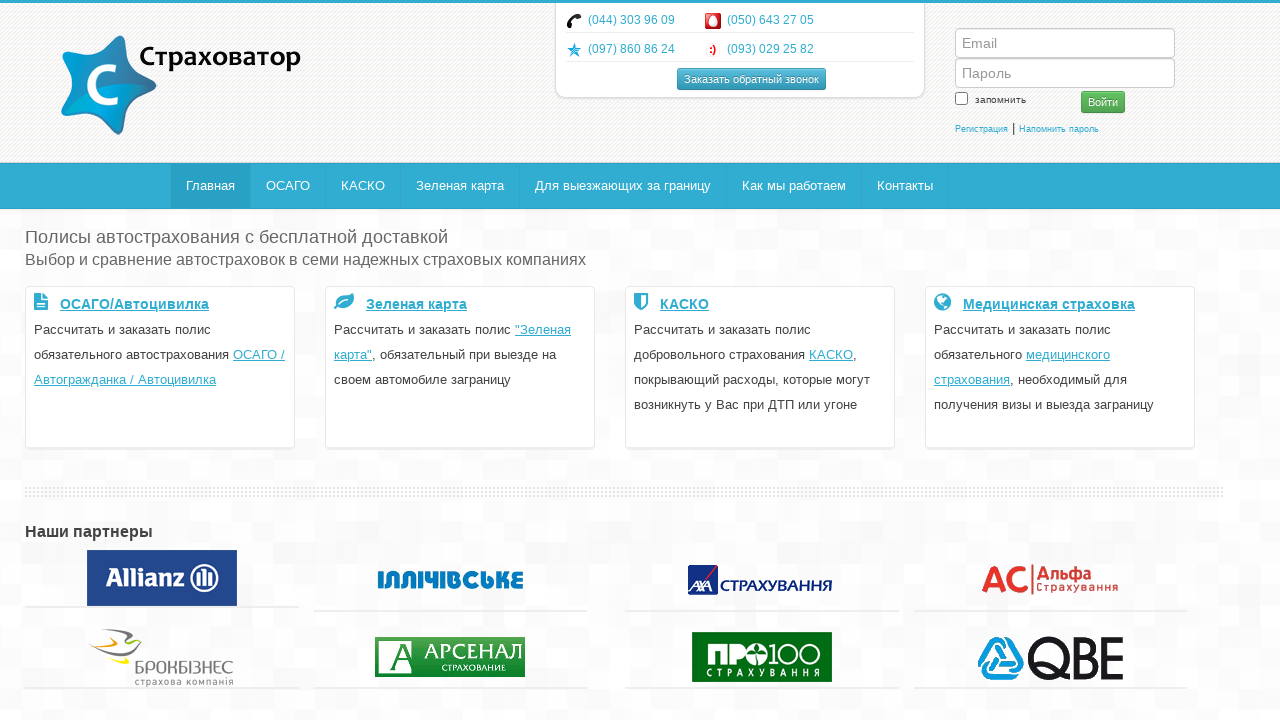

Navigation menu loaded
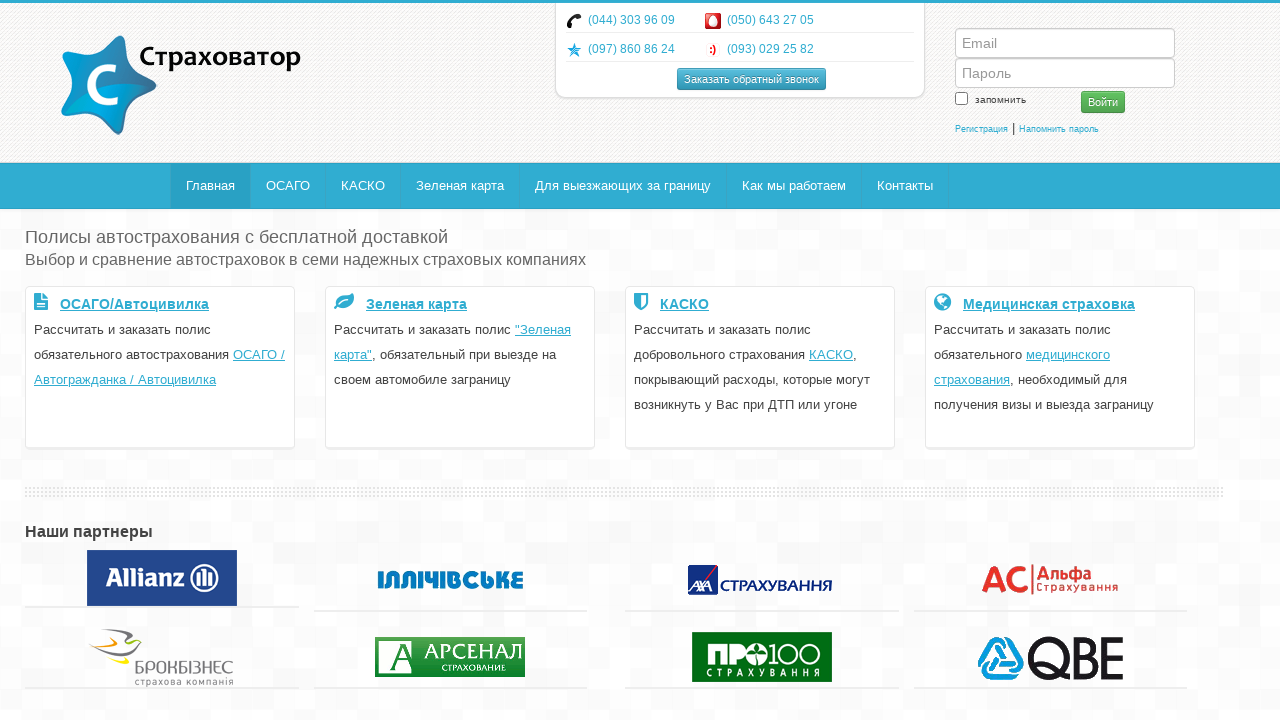

Clicked on OSAGO menu item (second item in main navigation) at (288, 186) on xpath=//div[@class='nav-collapse collapse']/ul[@class='nav']/li/a >> nth=1
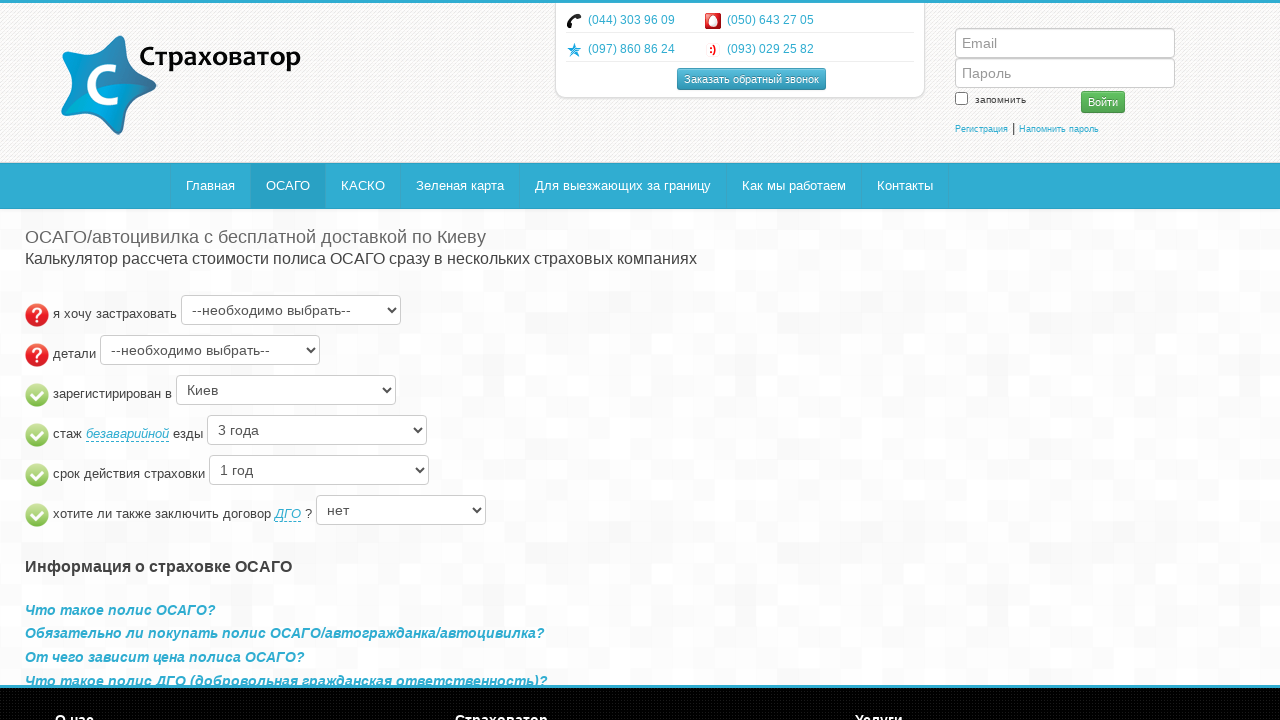

Page navigation completed and OSAGO section loaded
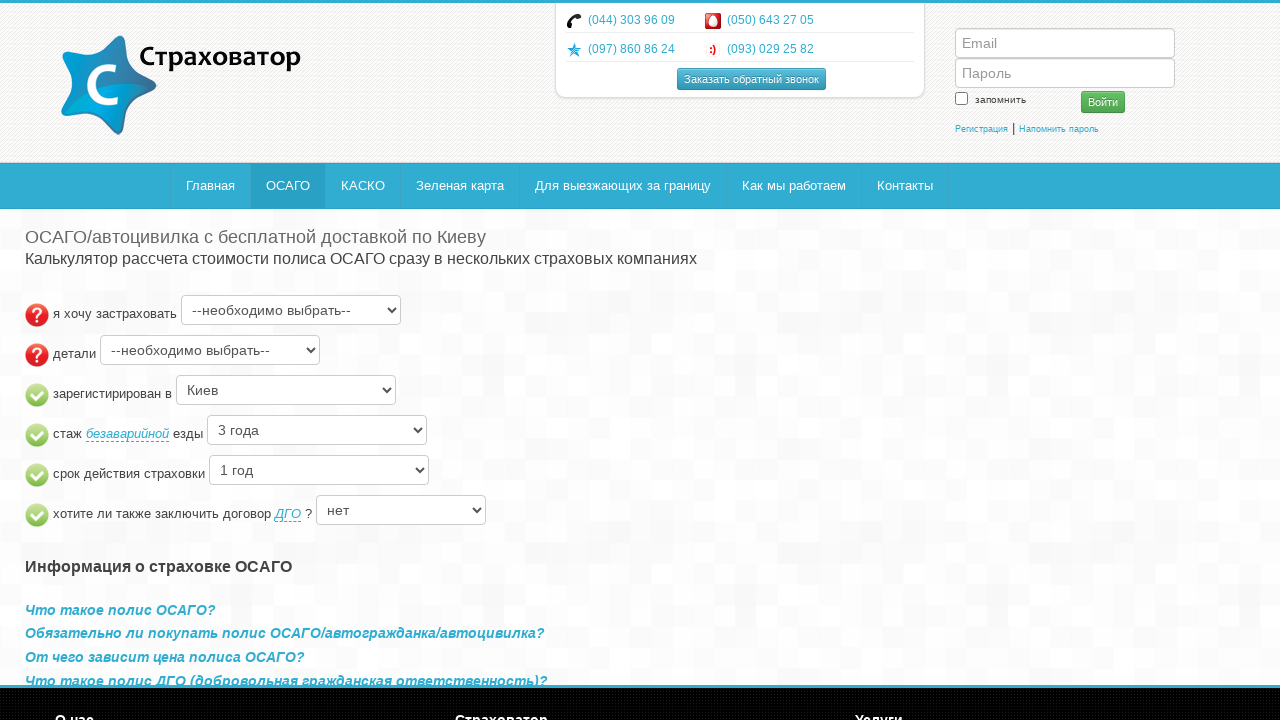

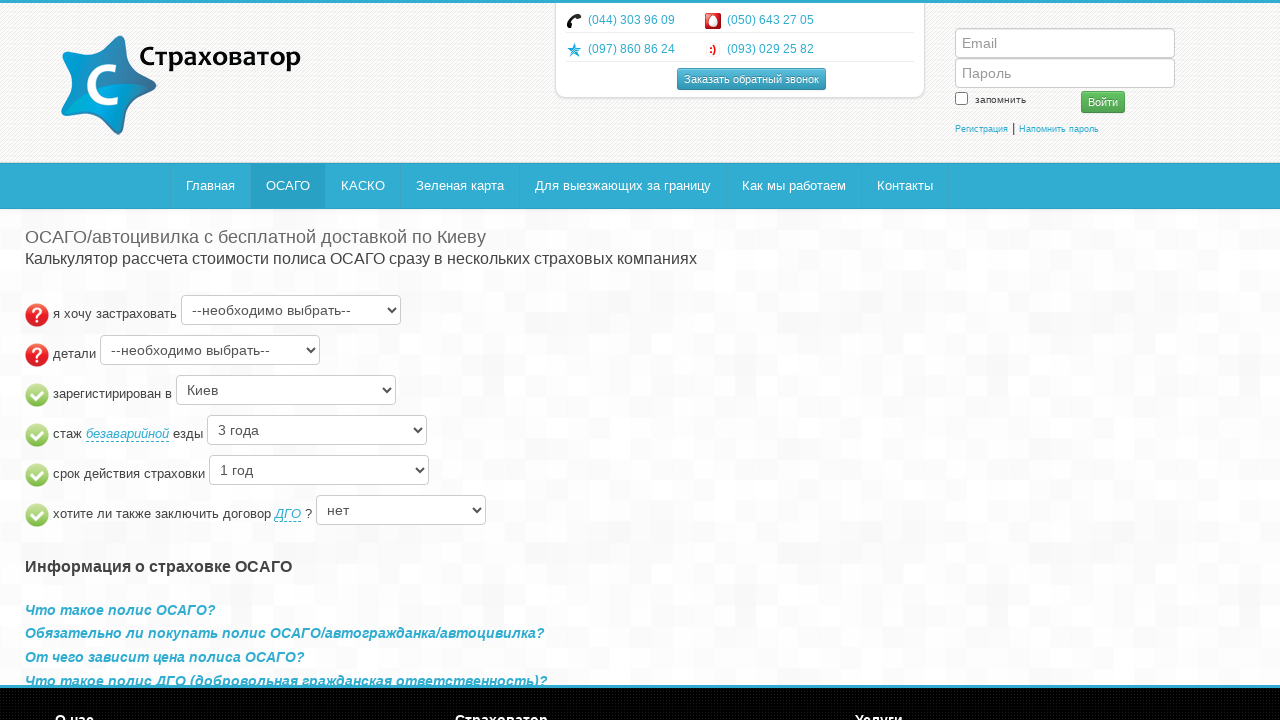